Tests that completed items are removed when Clear completed button is clicked

Starting URL: https://demo.playwright.dev/todomvc

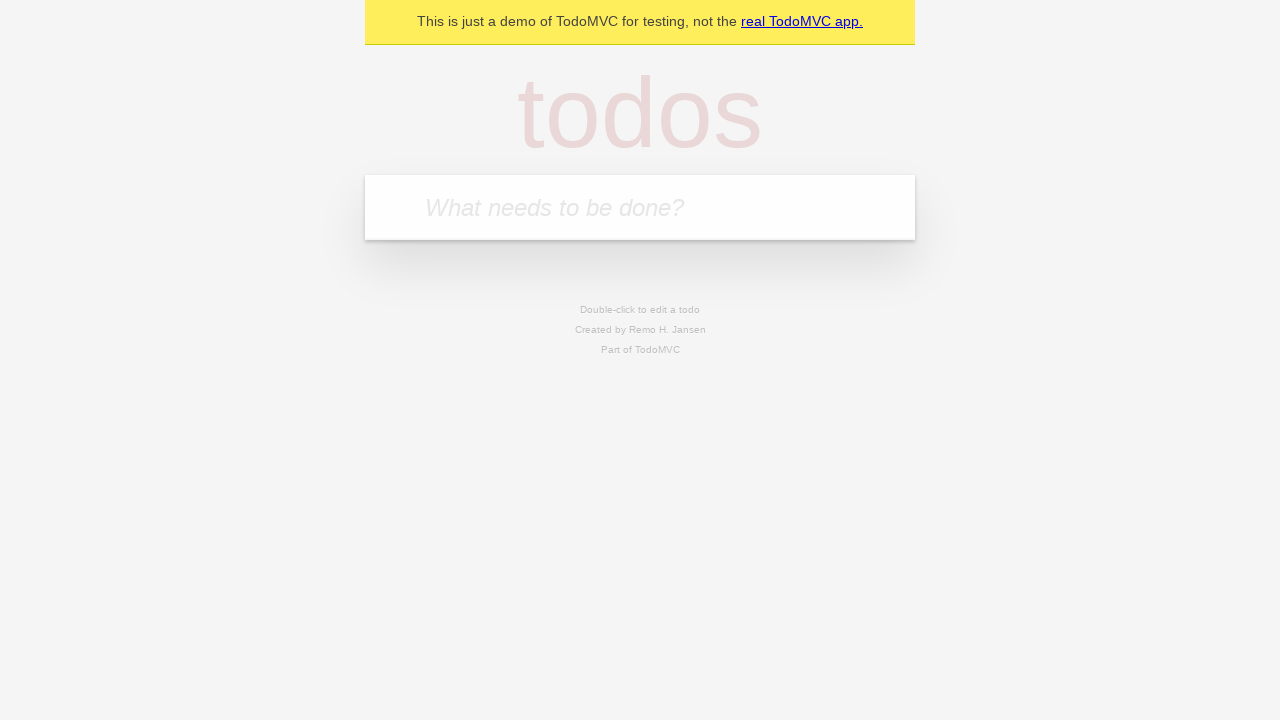

Filled new todo input with 'buy some cheese' on .new-todo
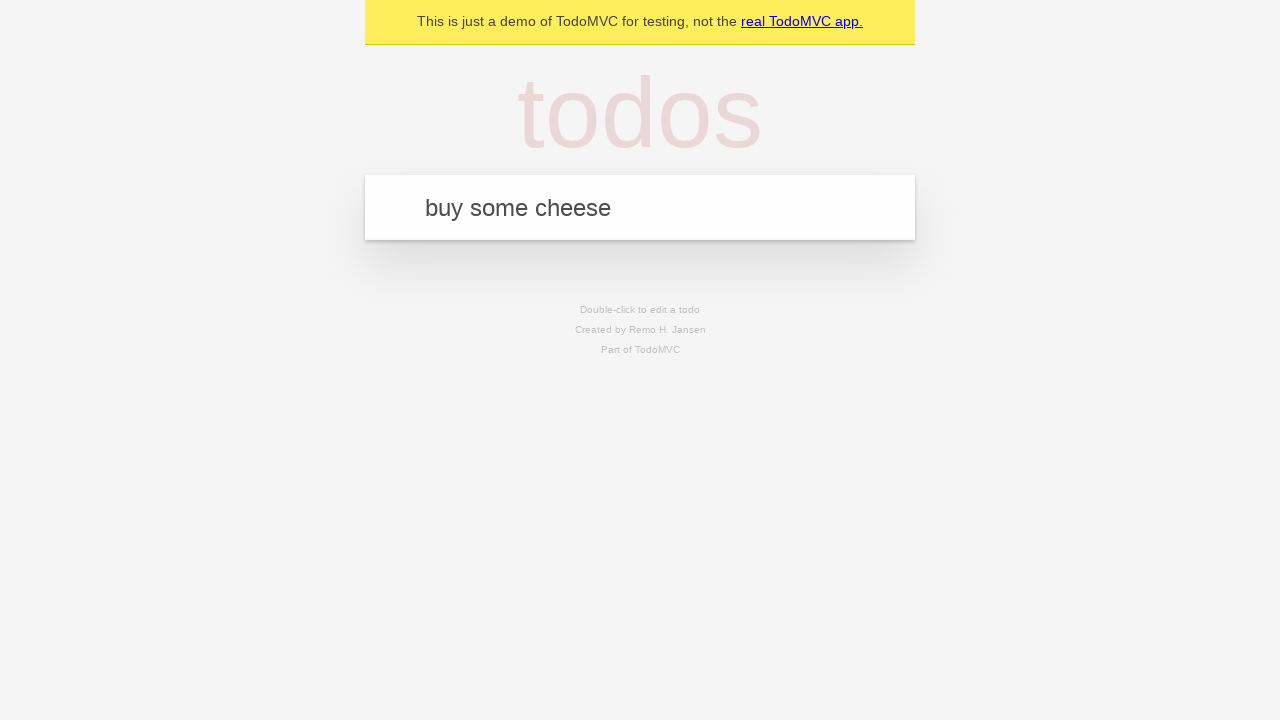

Pressed Enter to add first todo item on .new-todo
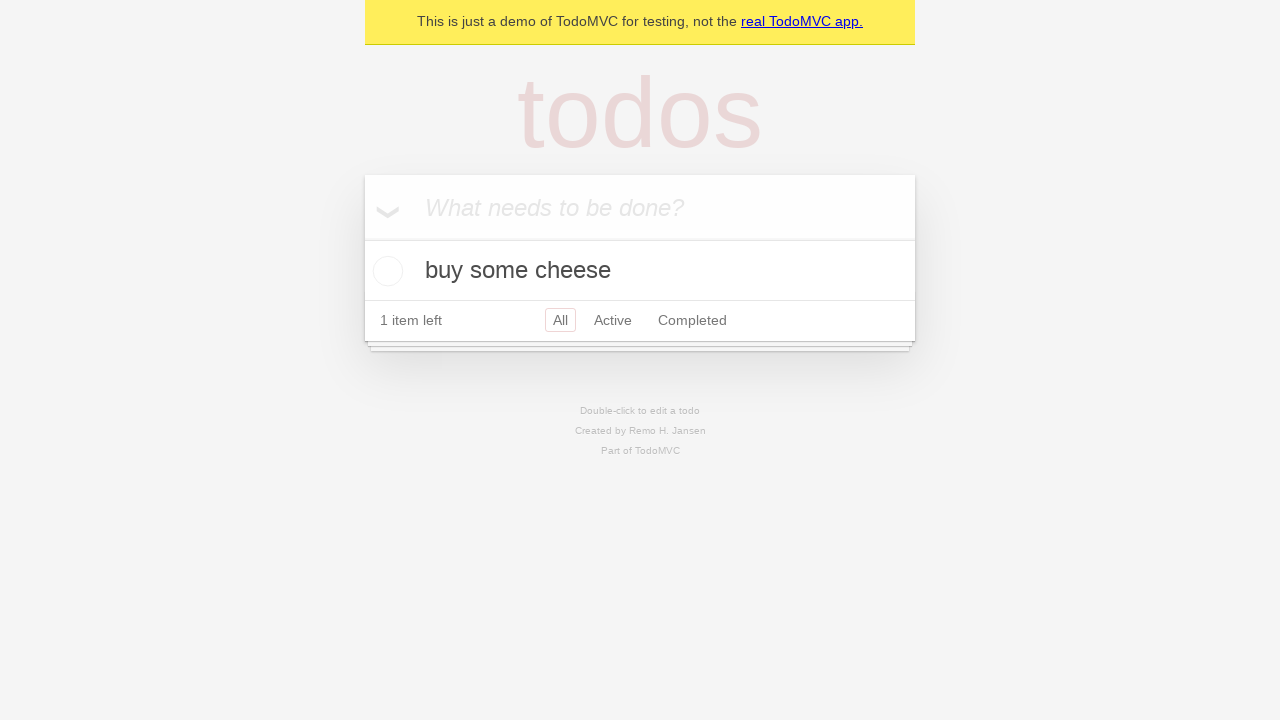

Filled new todo input with 'feed the cat' on .new-todo
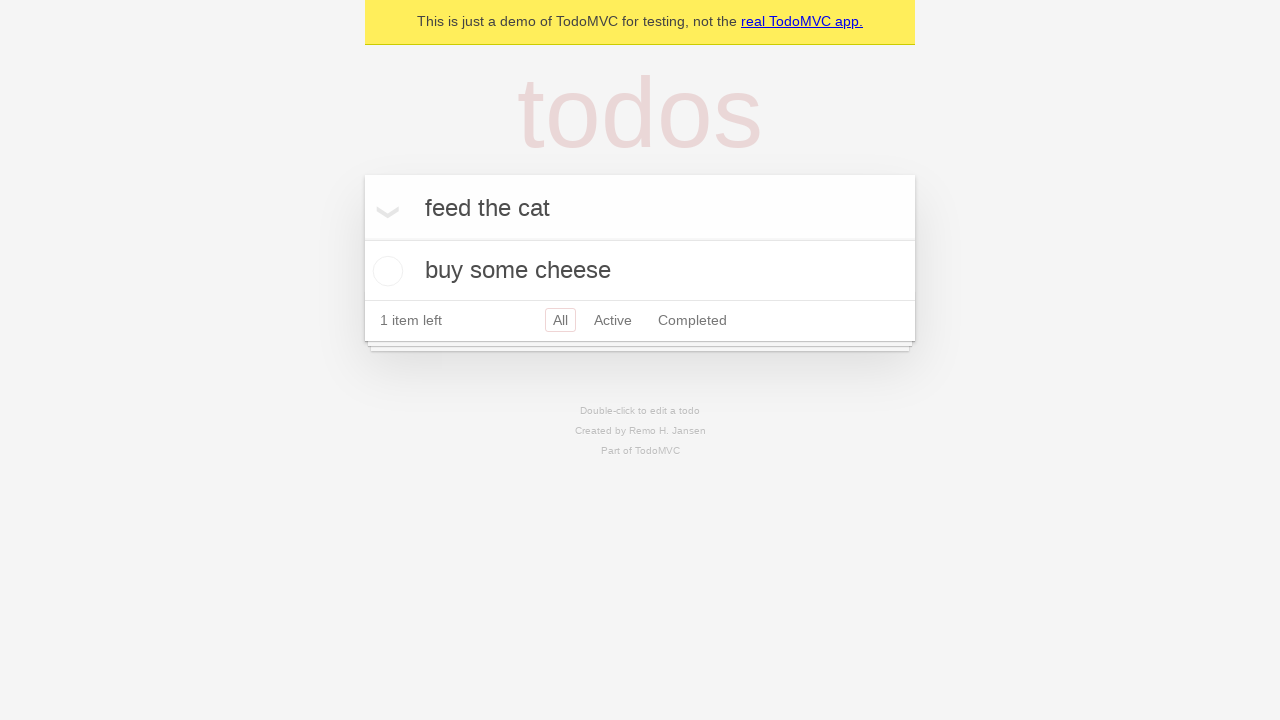

Pressed Enter to add second todo item on .new-todo
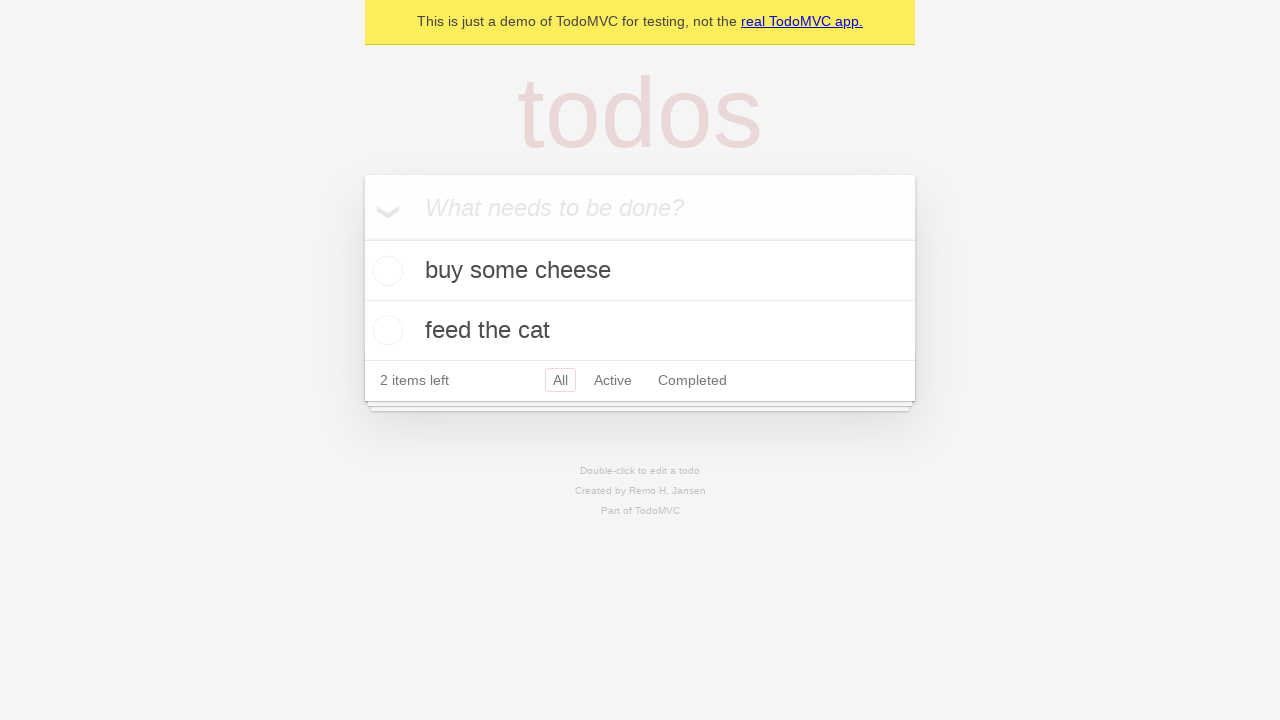

Filled new todo input with 'book a doctors appointment' on .new-todo
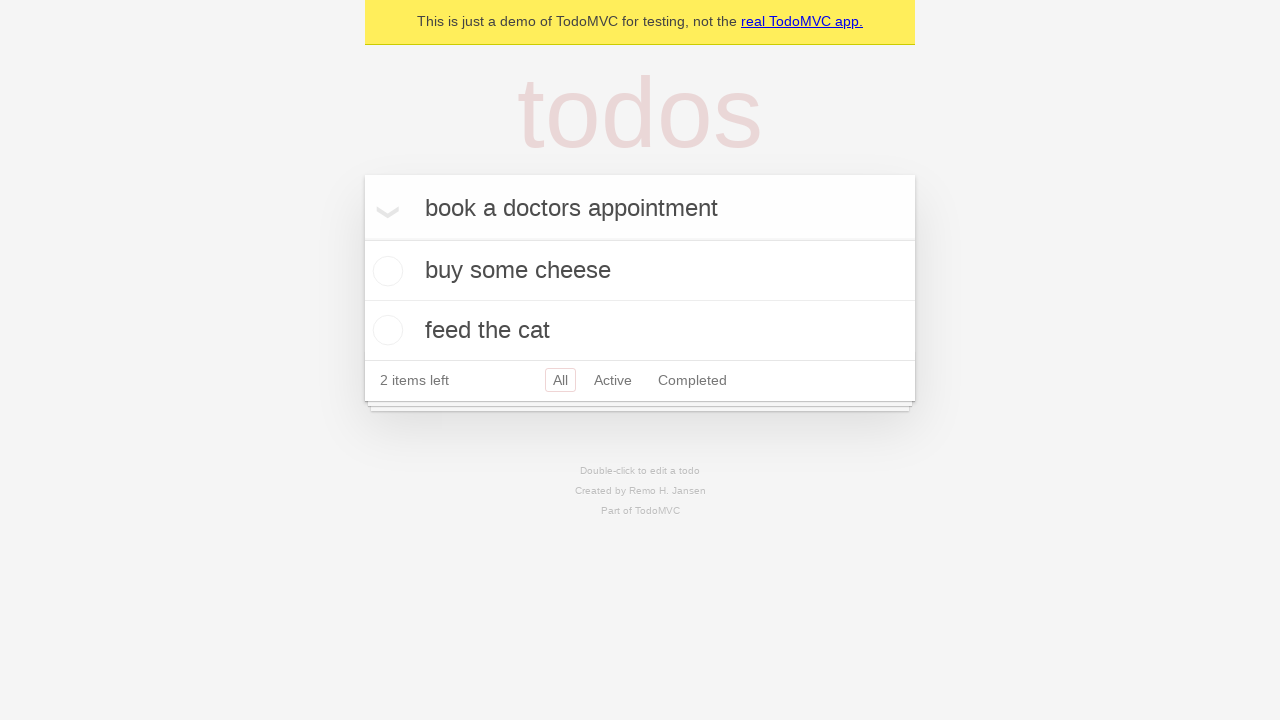

Pressed Enter to add third todo item on .new-todo
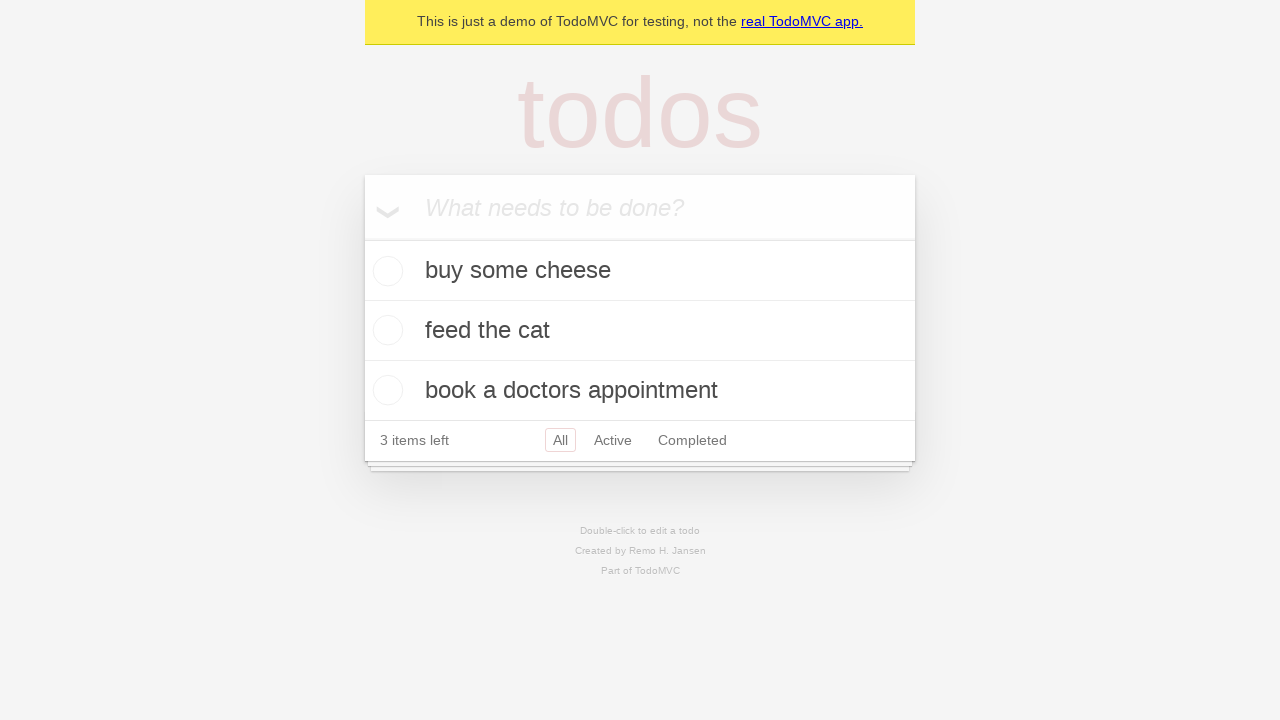

Marked second todo item as completed at (385, 330) on .todo-list li >> nth=1 >> .toggle
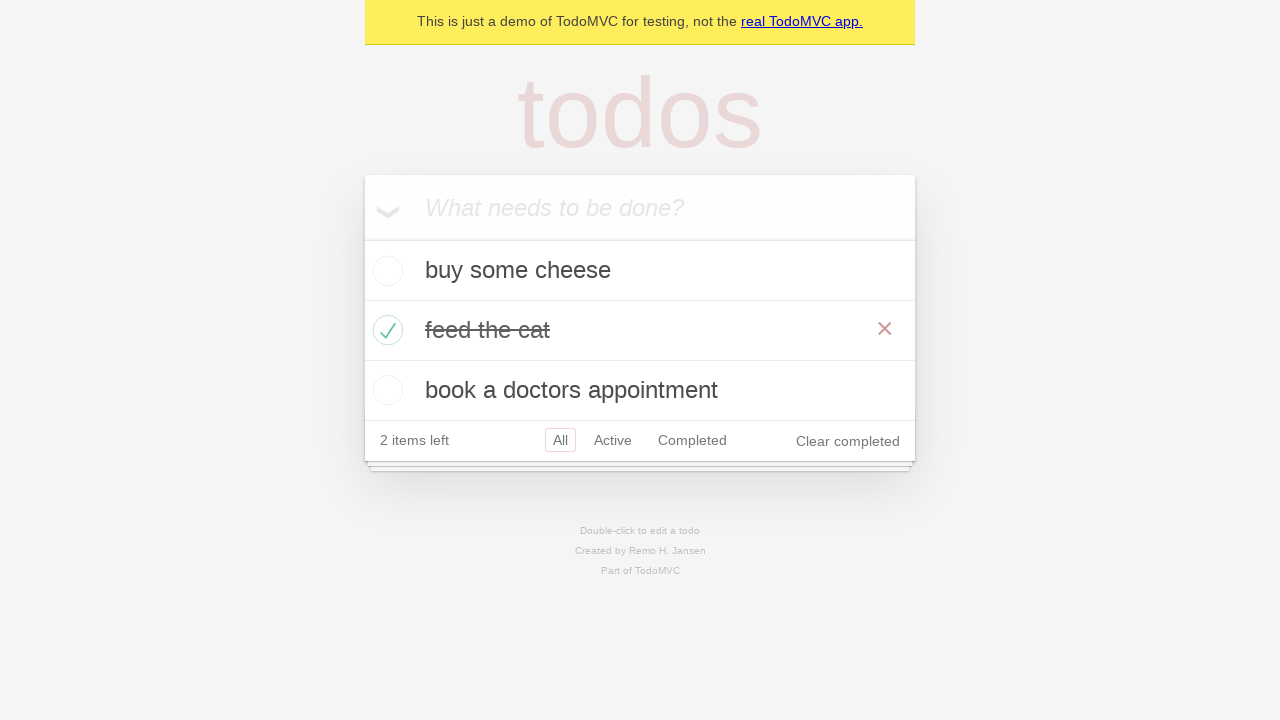

Clicked Clear completed button to remove completed items at (848, 441) on .clear-completed
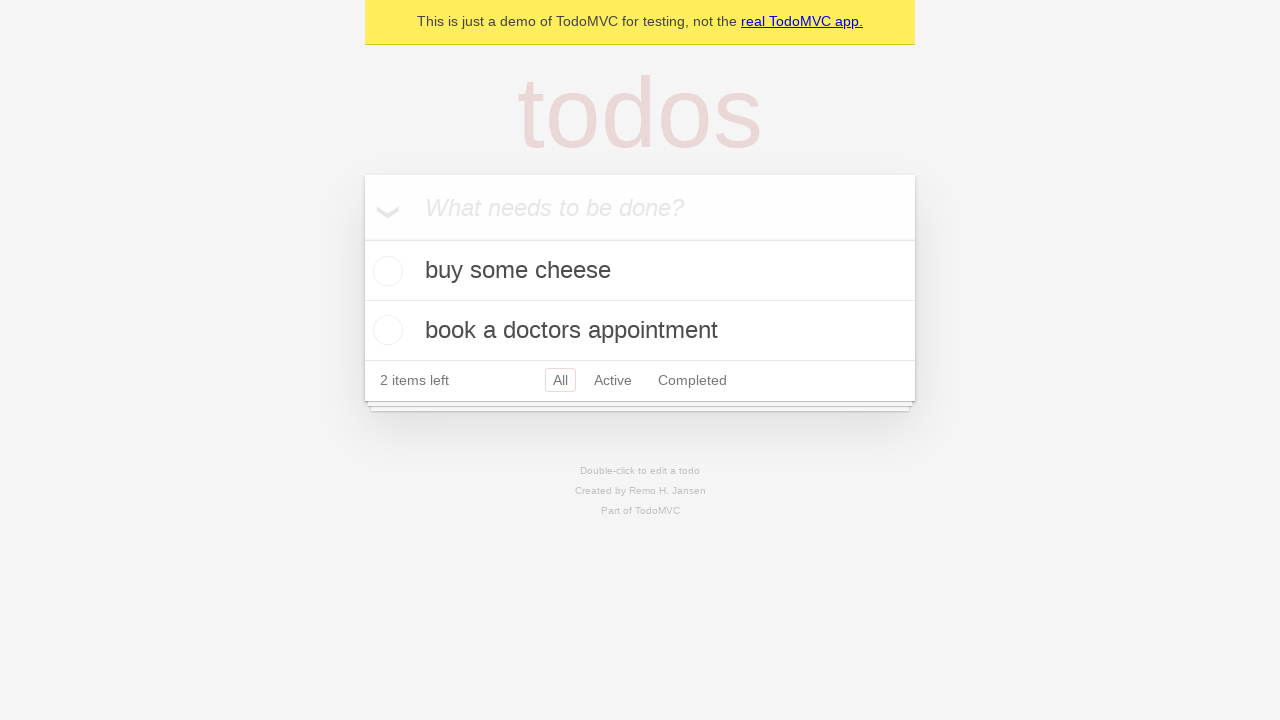

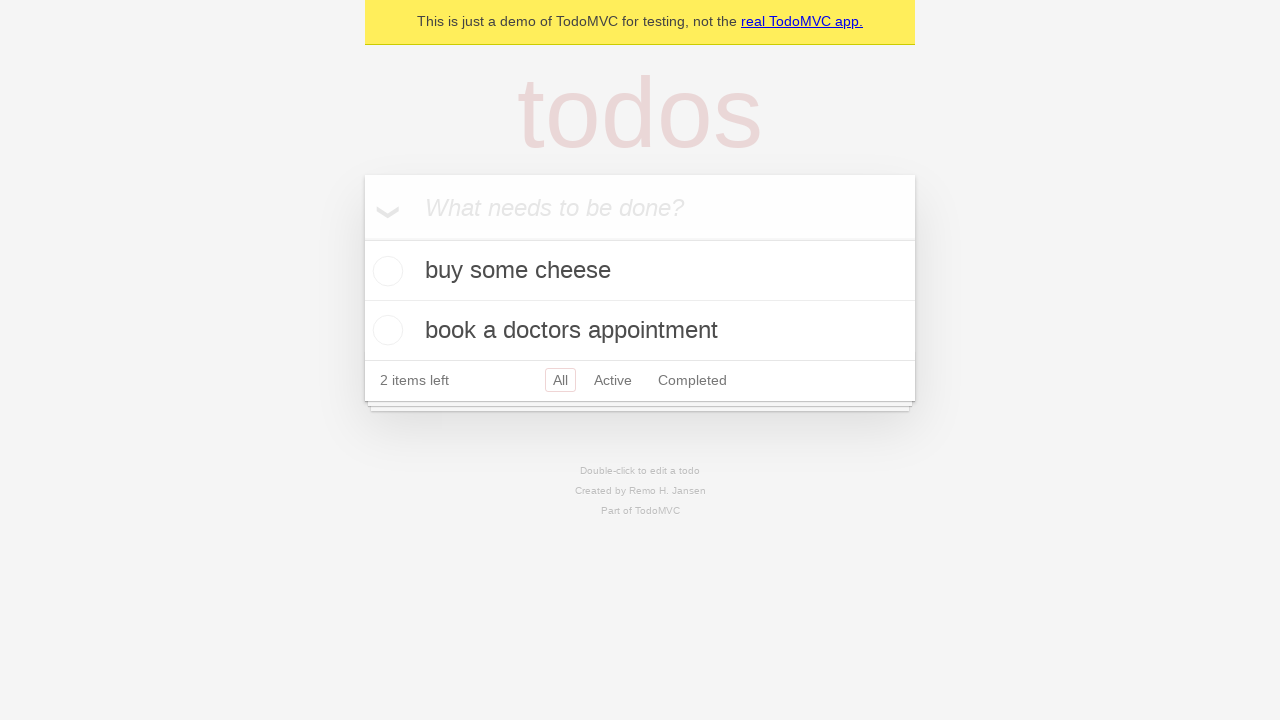